Tests JavaScript alert handling by clicking a button to trigger an alert, verifying the alert text, and accepting it.

Starting URL: https://automationfc.github.io/basic-form/index.html

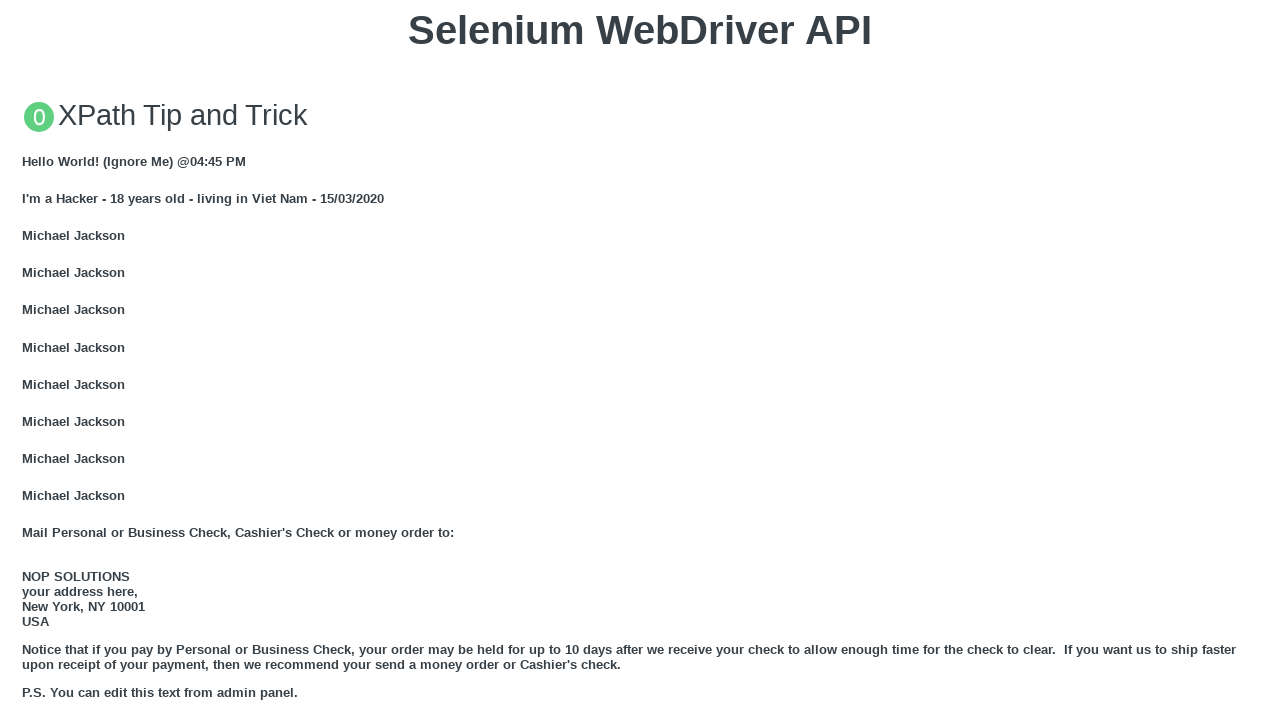

Set up dialog event handler for alert
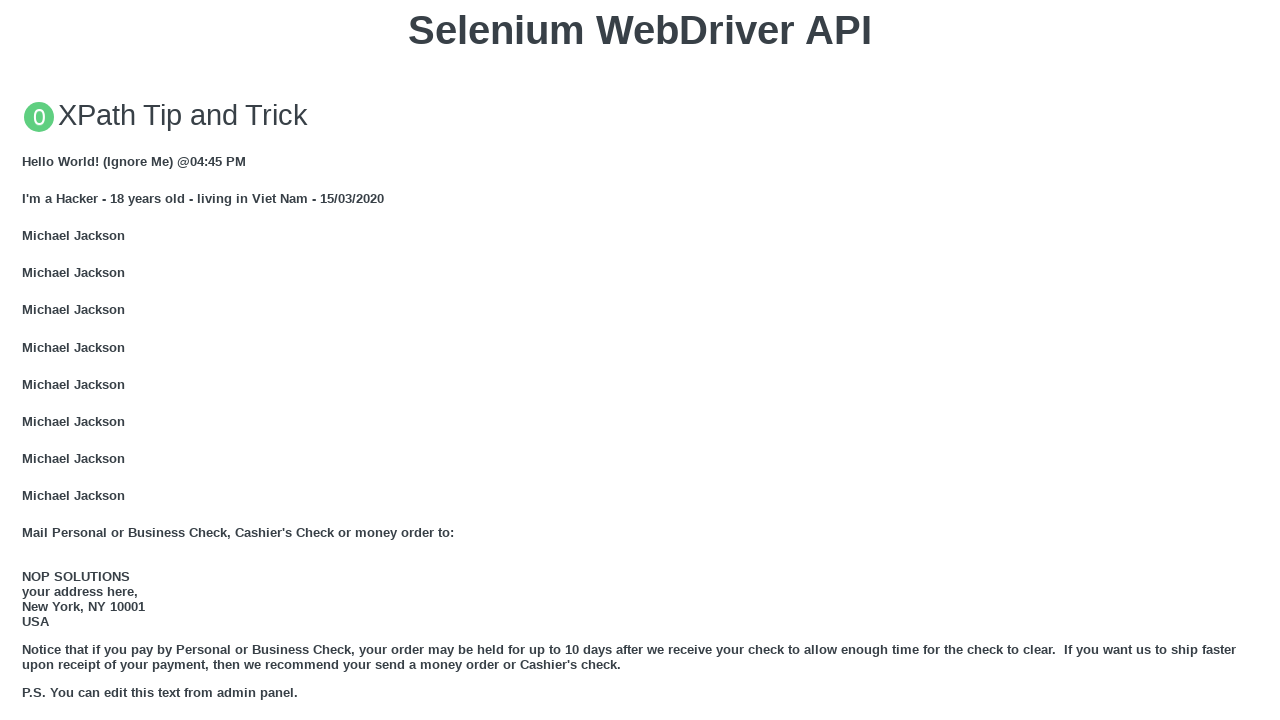

Clicked button to trigger JavaScript alert at (640, 360) on button[onclick='jsAlert()']
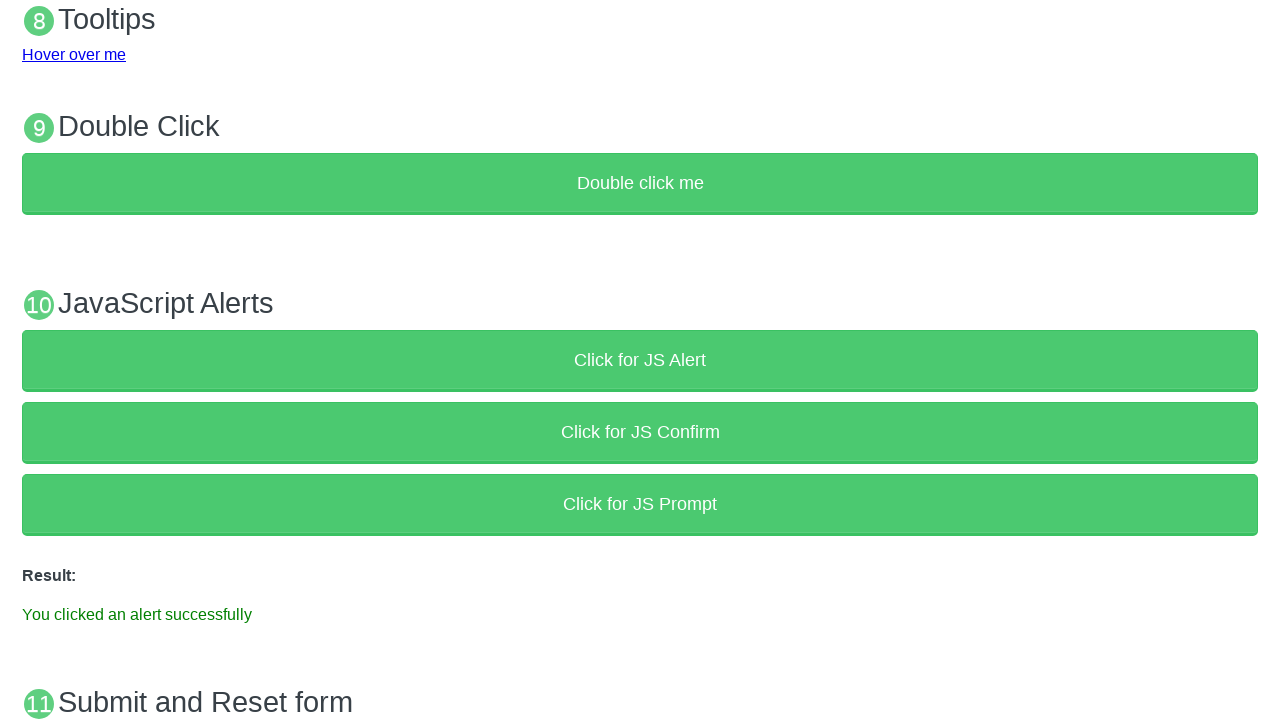

Waited 500ms for alert dialog to be handled
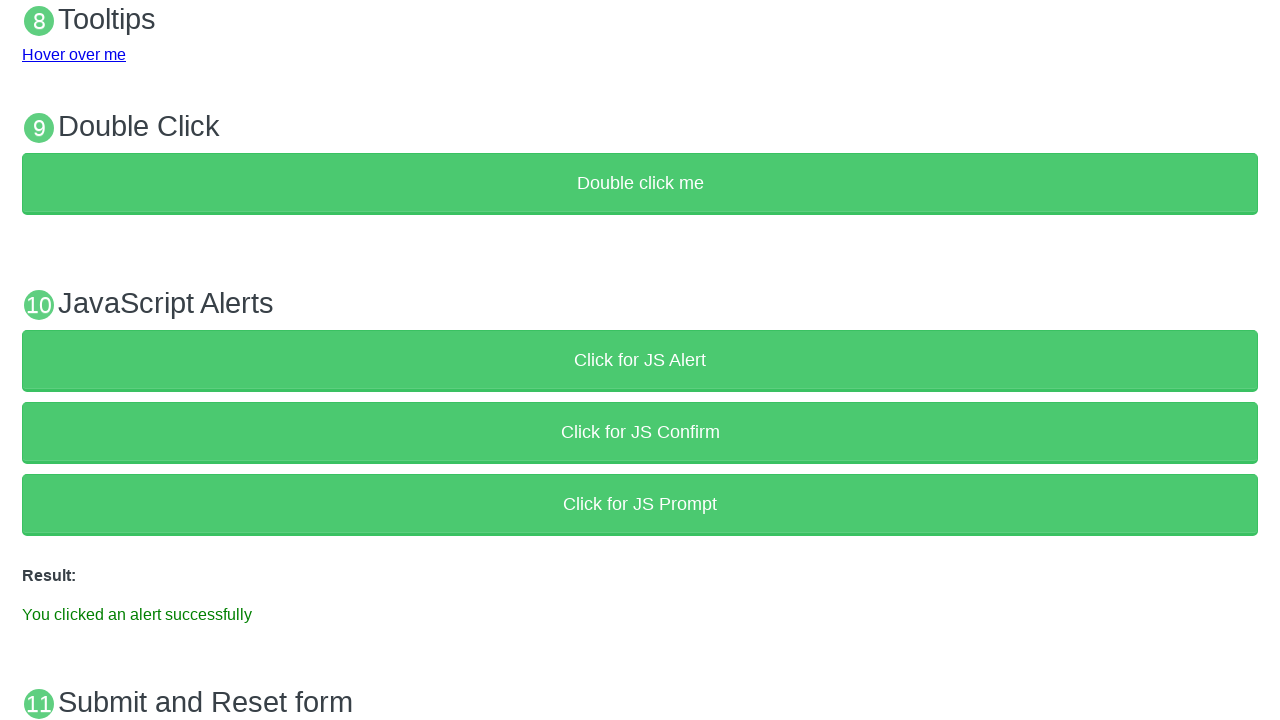

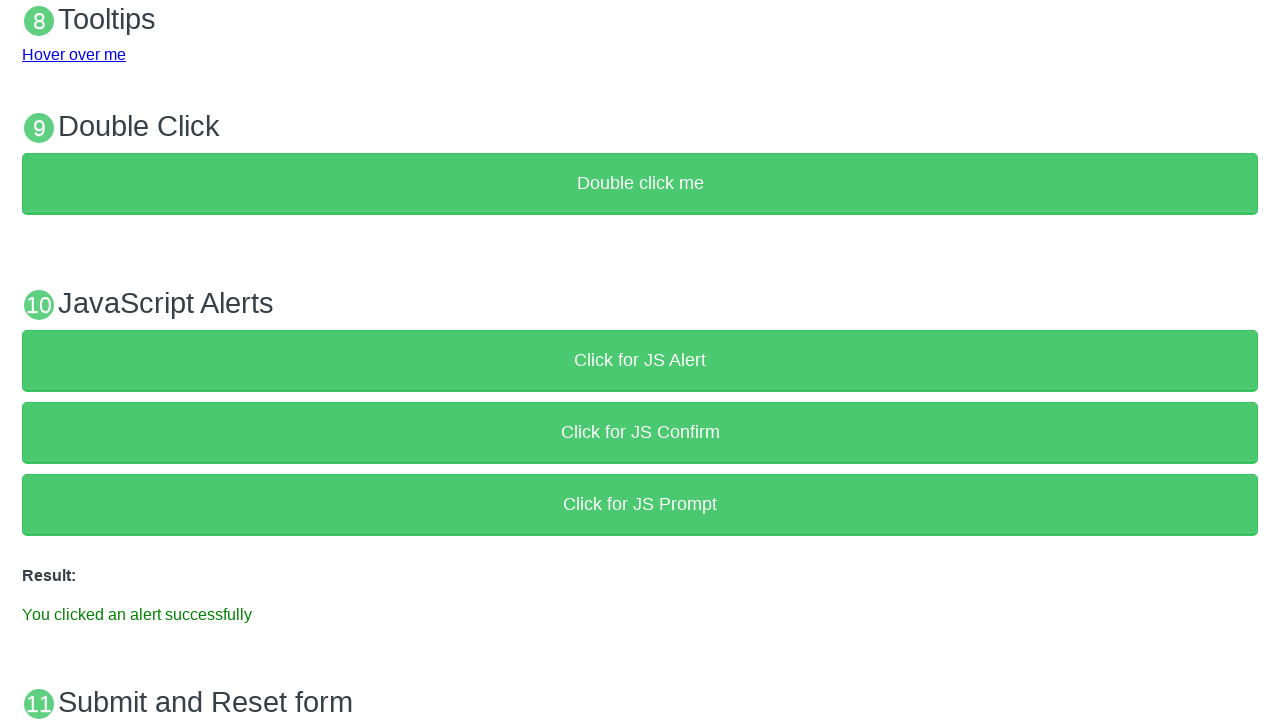